Tests JavaScript alert handling by triggering a confirm dialog, capturing its text, dismissing it, and verifying the result

Starting URL: https://the-internet.herokuapp.com/javascript_alerts

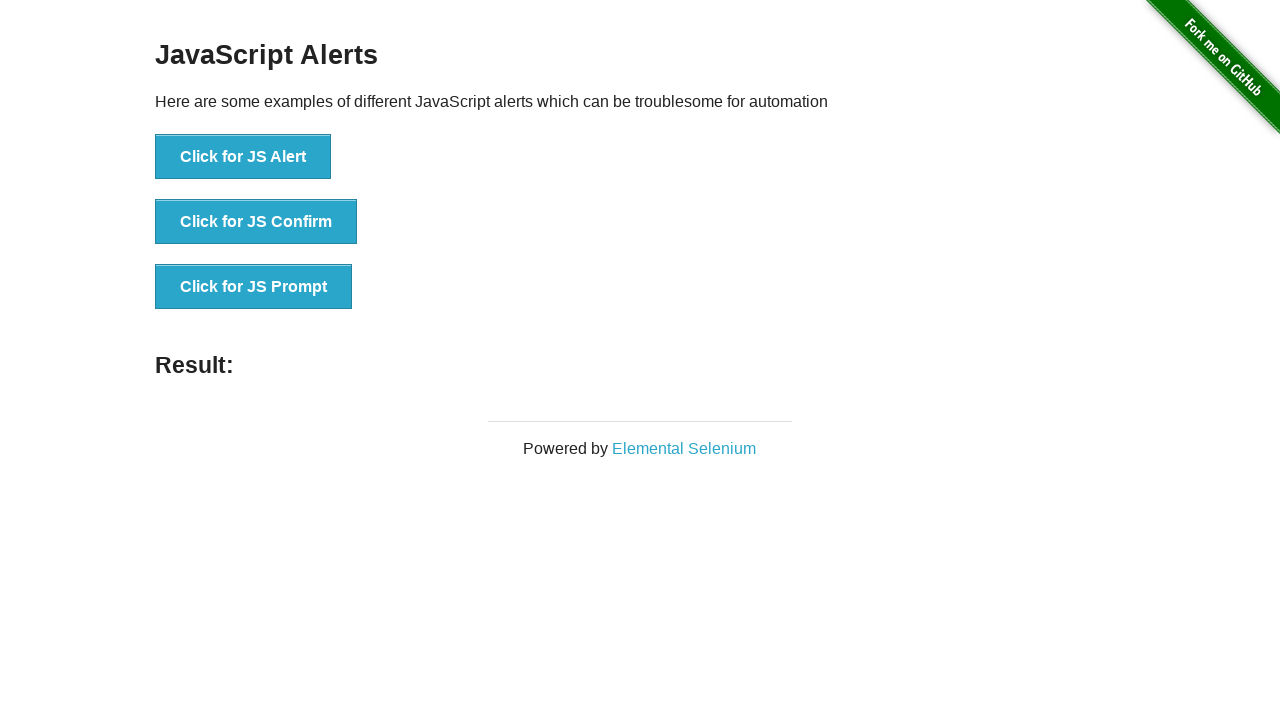

Navigated to JavaScript alerts test page
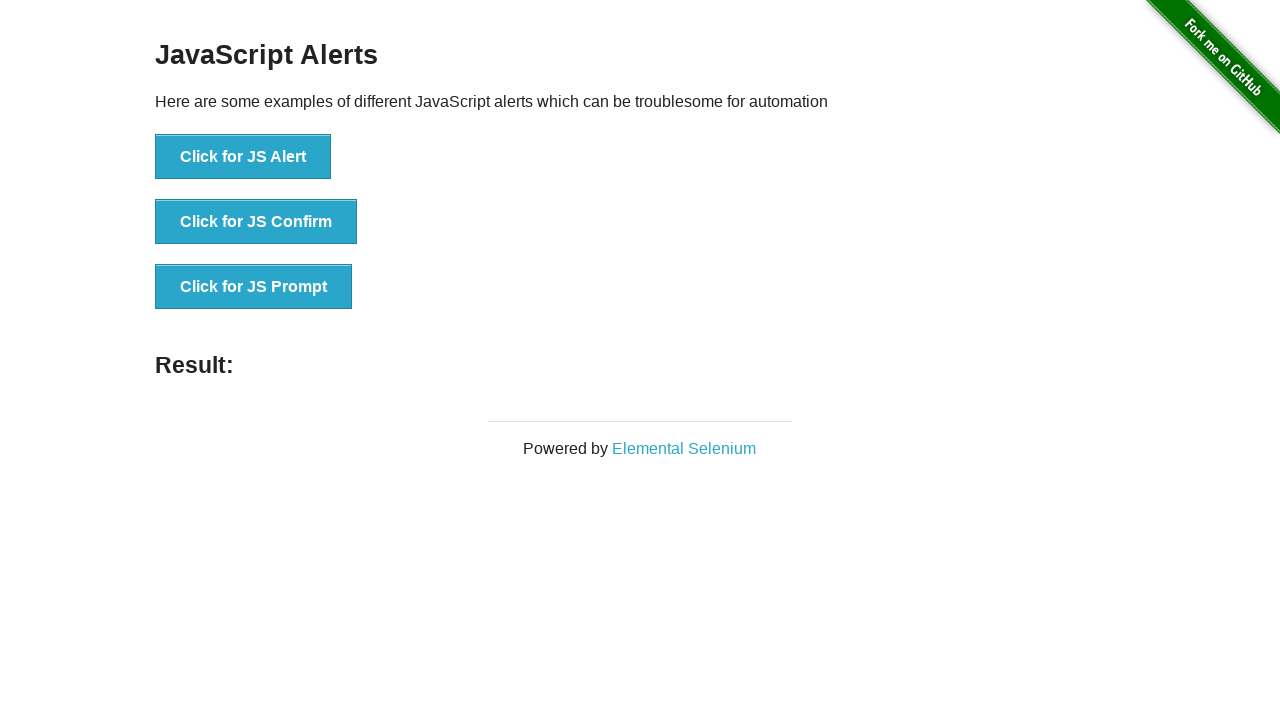

Clicked button to trigger confirm dialog at (256, 222) on xpath=//button[@onclick='jsConfirm()']
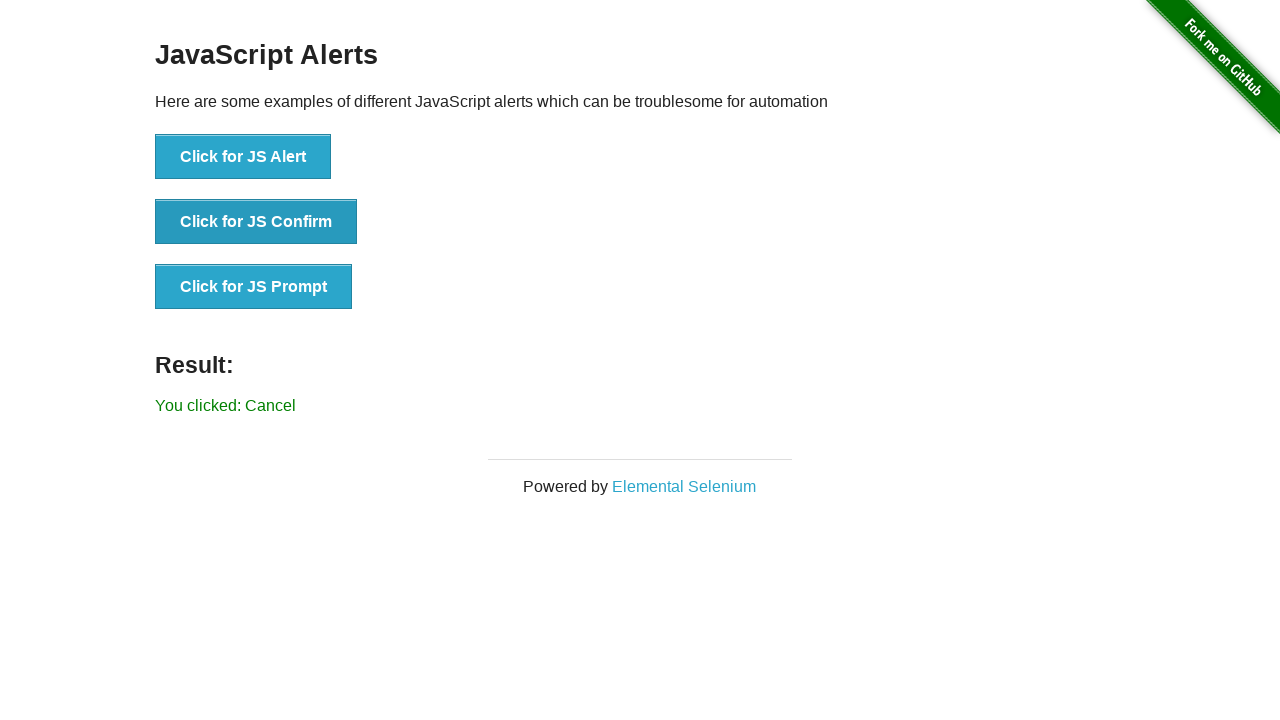

Set up dialog handler to dismiss confirm dialog
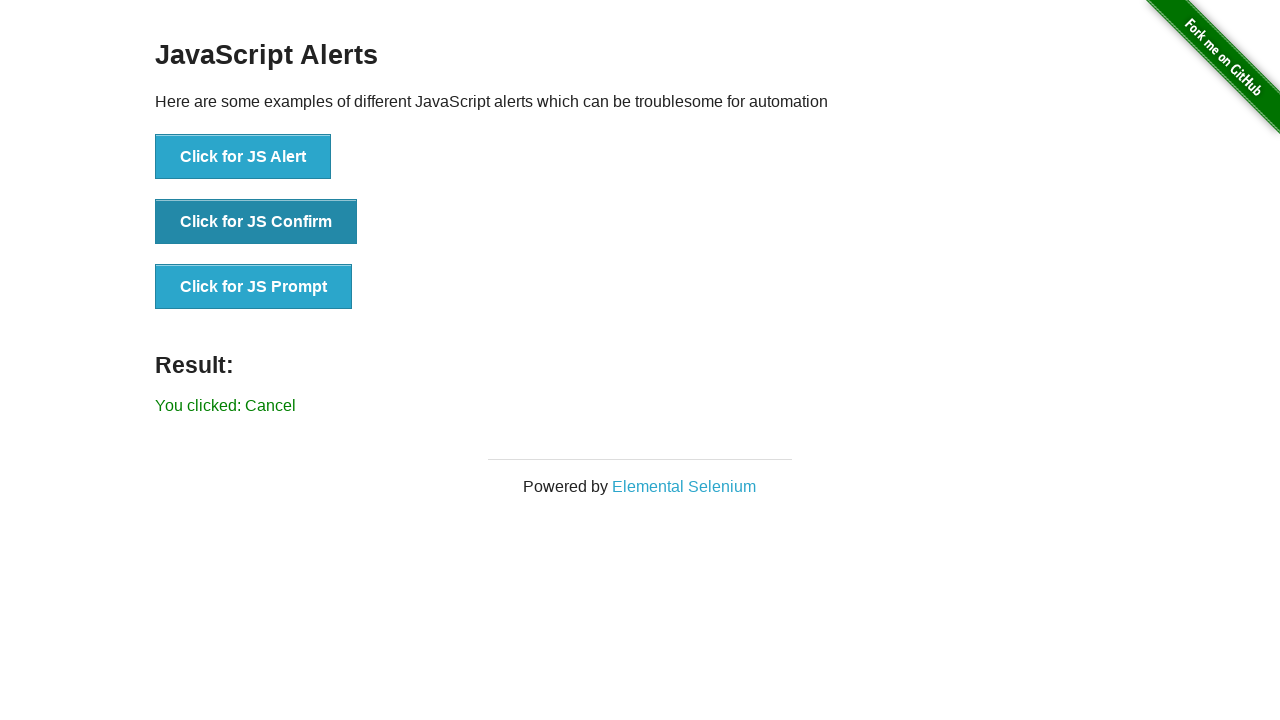

Result message appeared after dismissing dialog
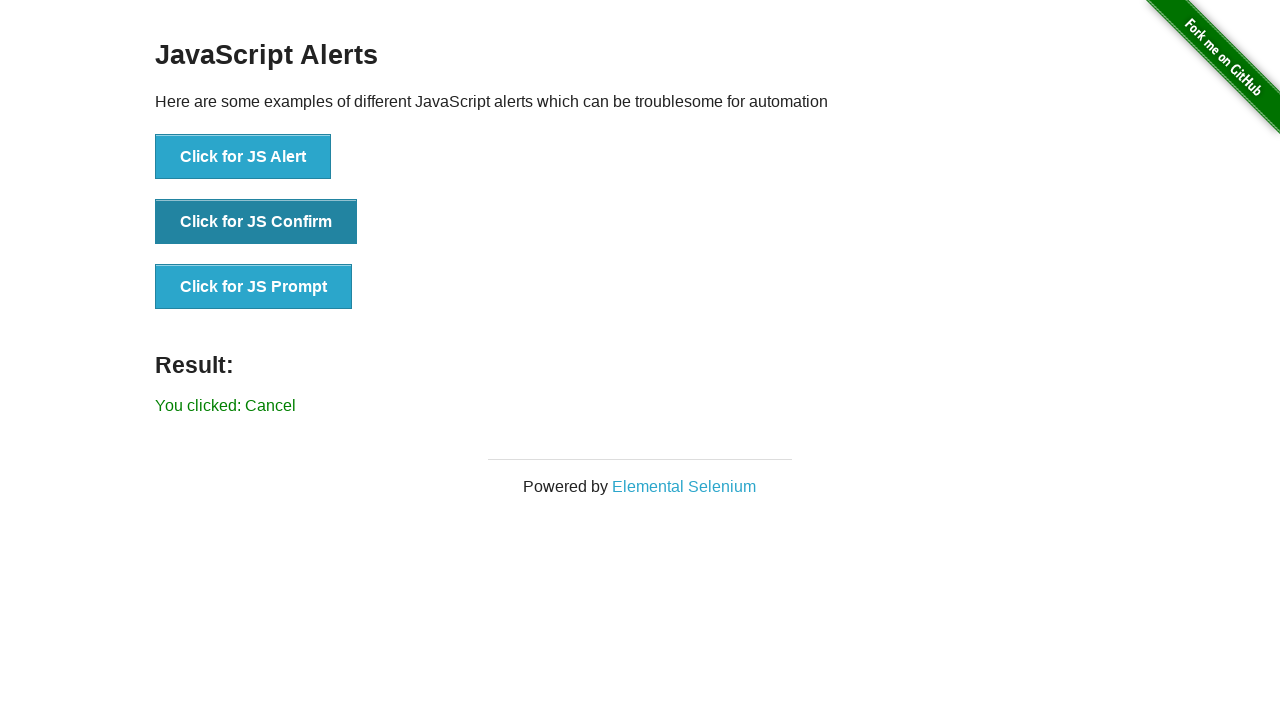

Retrieved result text: 'You clicked: Cancel'
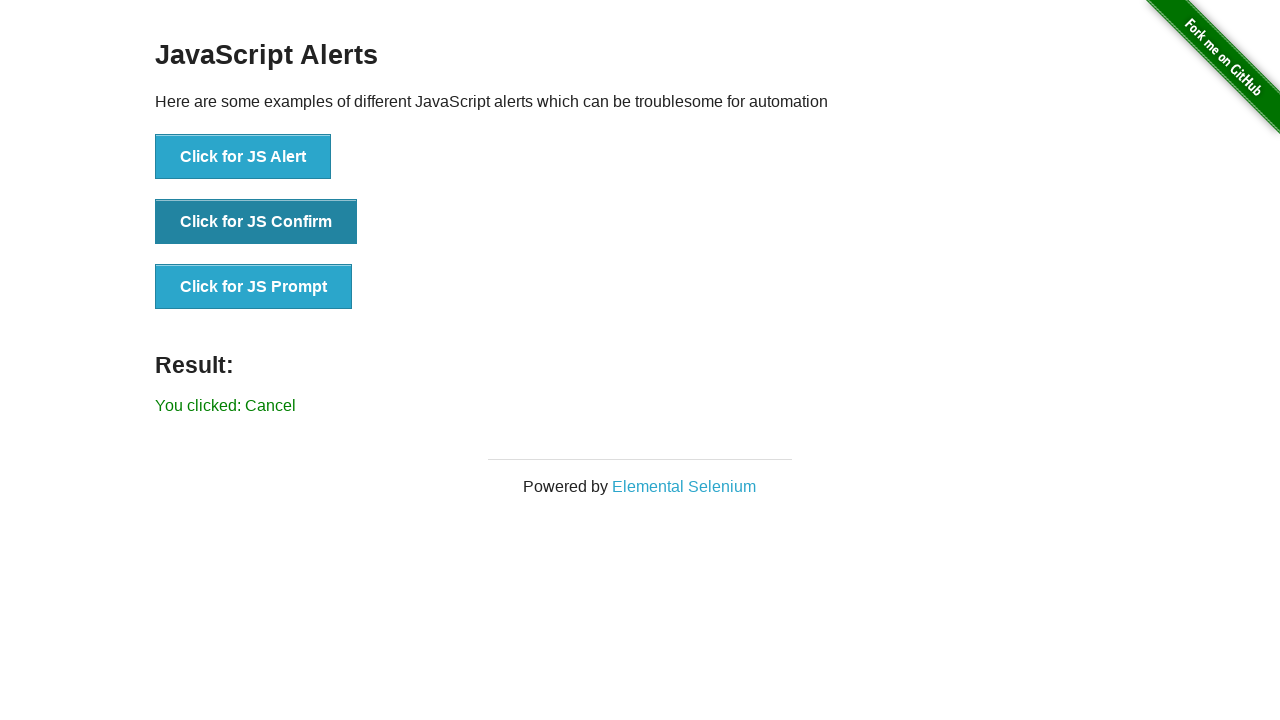

Verified result text matches expected 'You clicked: Cancel'
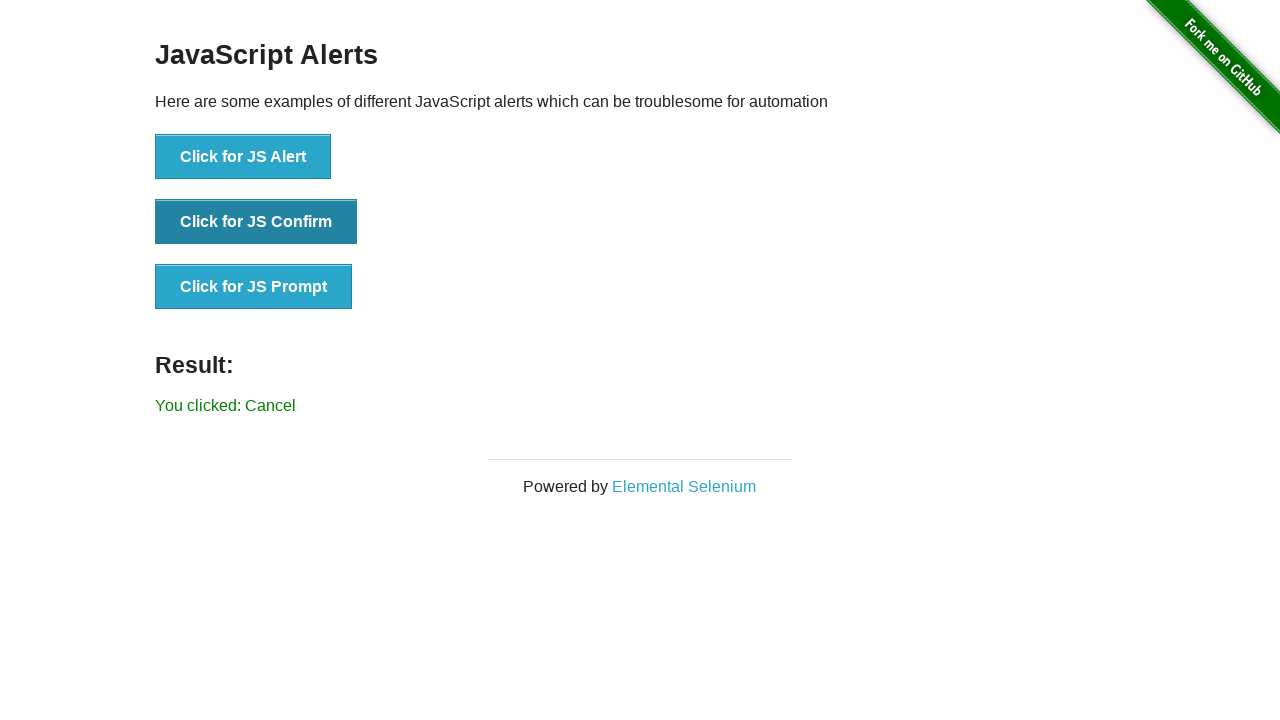

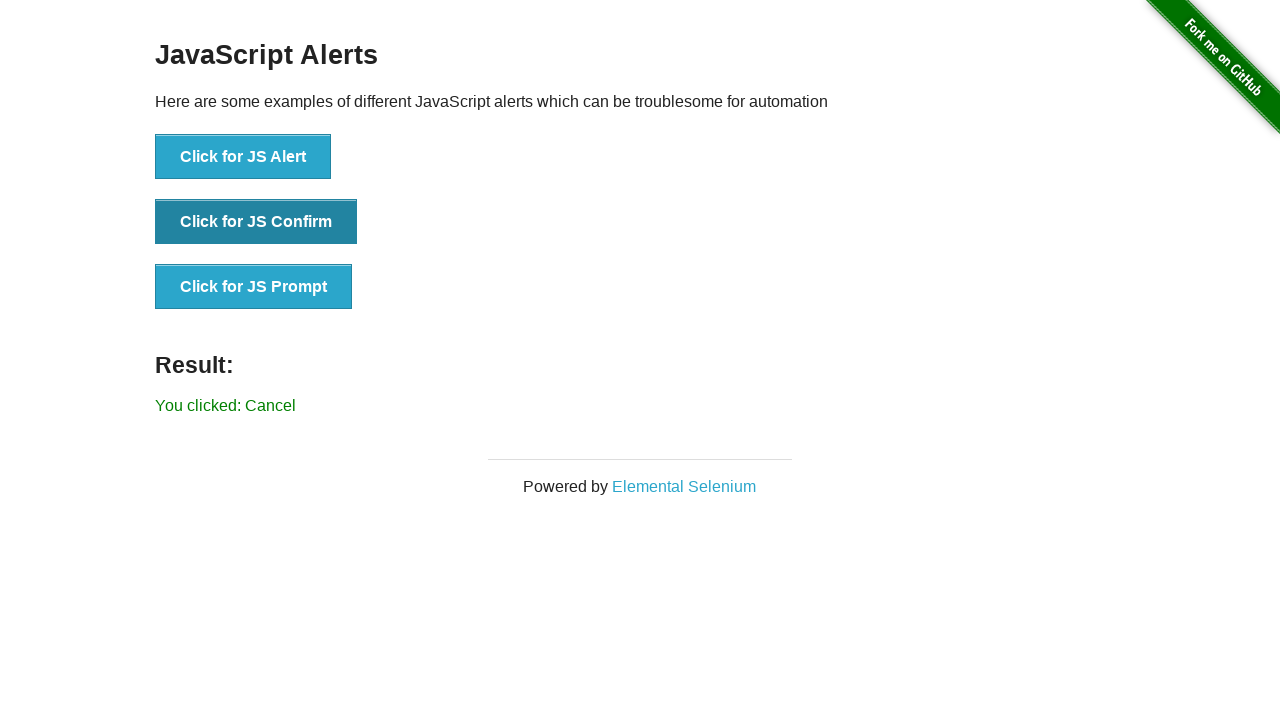